Tests an e-commerce shopping cart flow by adding products to cart, navigating through categories, placing an order, and filling checkout details.

Starting URL: https://www.demoblaze.com/index.html

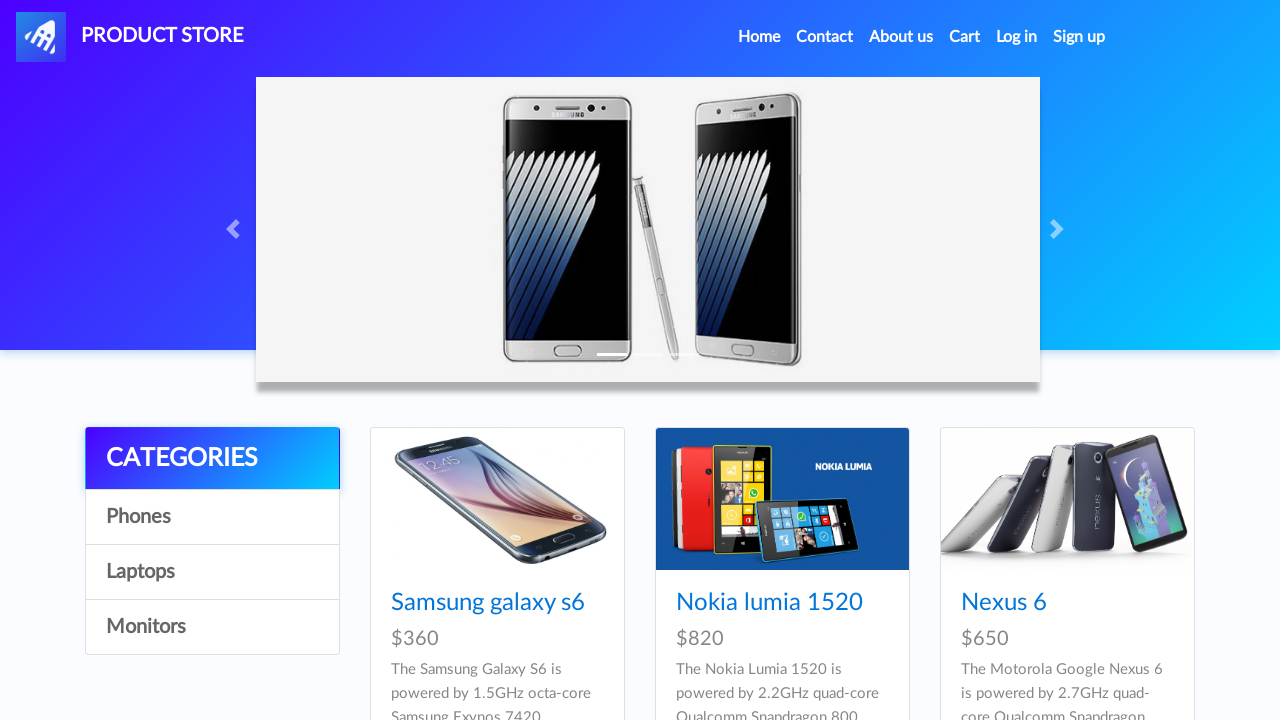

Clicked on Samsung Galaxy S7 product at (488, 361) on a:has-text('Samsung galaxy s7')
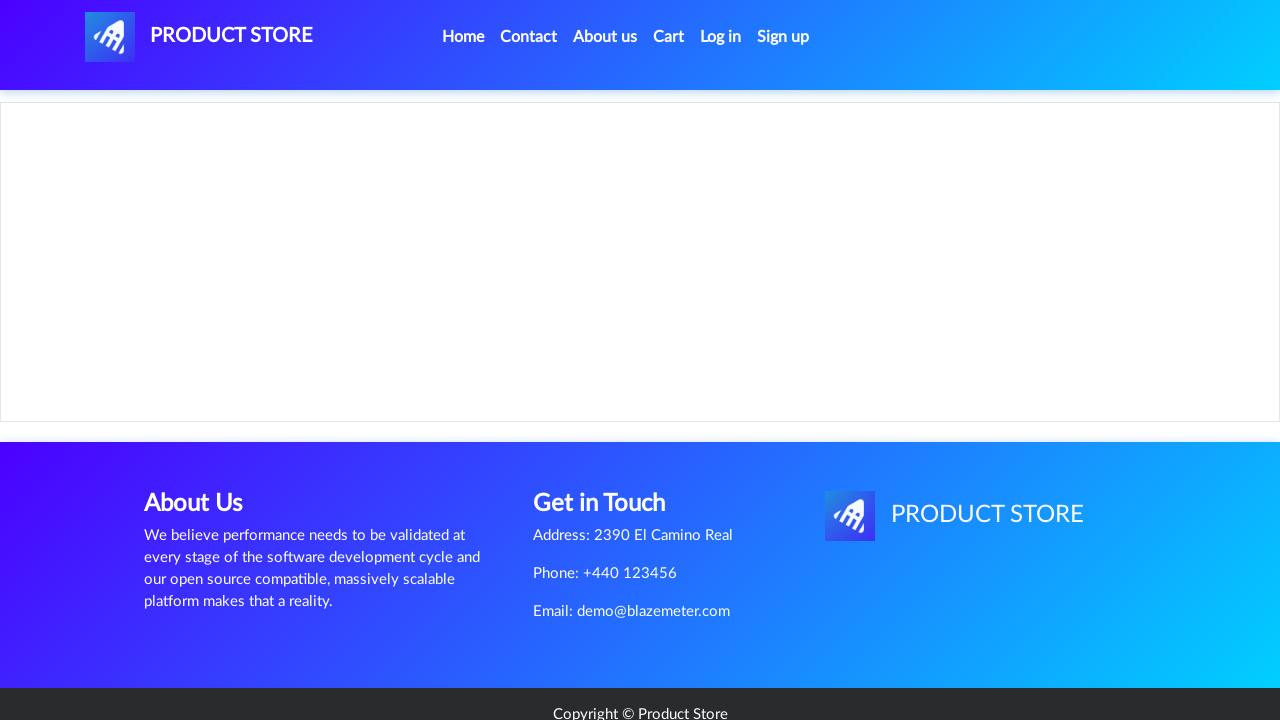

Product page loaded with Add to cart button visible
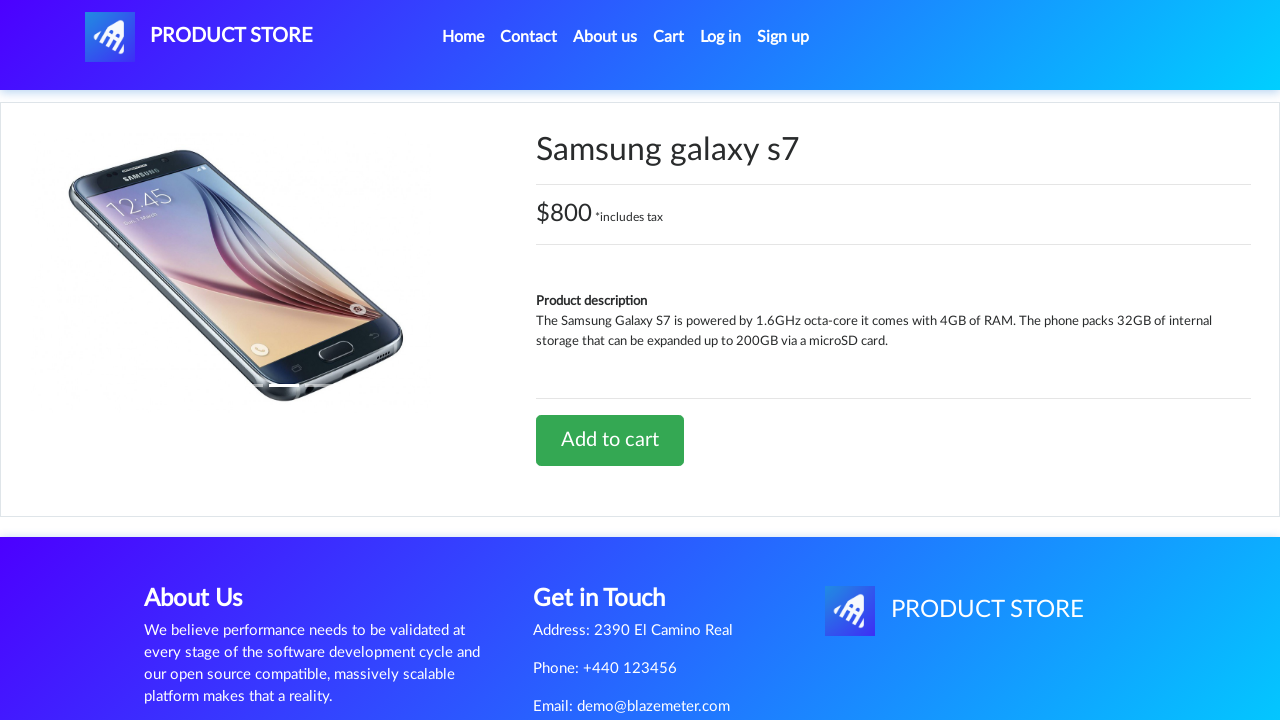

Clicked Add to cart for Samsung Galaxy S7 at (610, 440) on a:has-text('Add to cart')
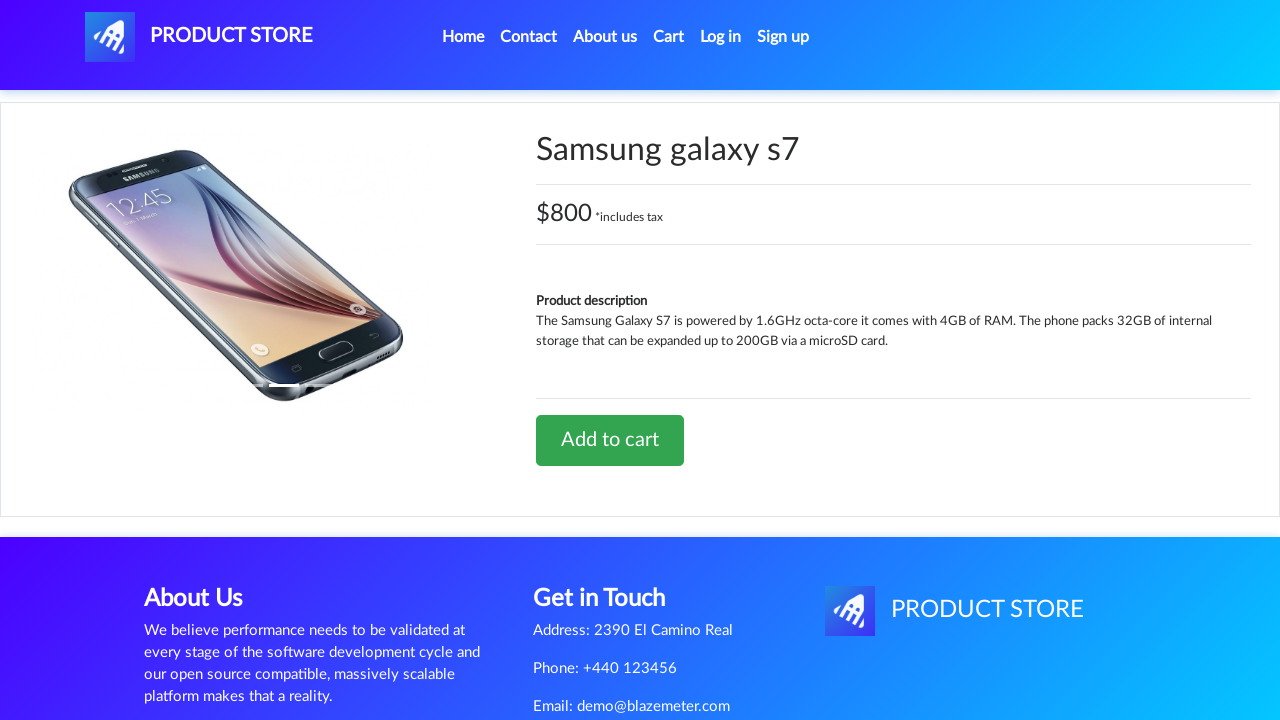

Set up alert dialog handler to auto-accept
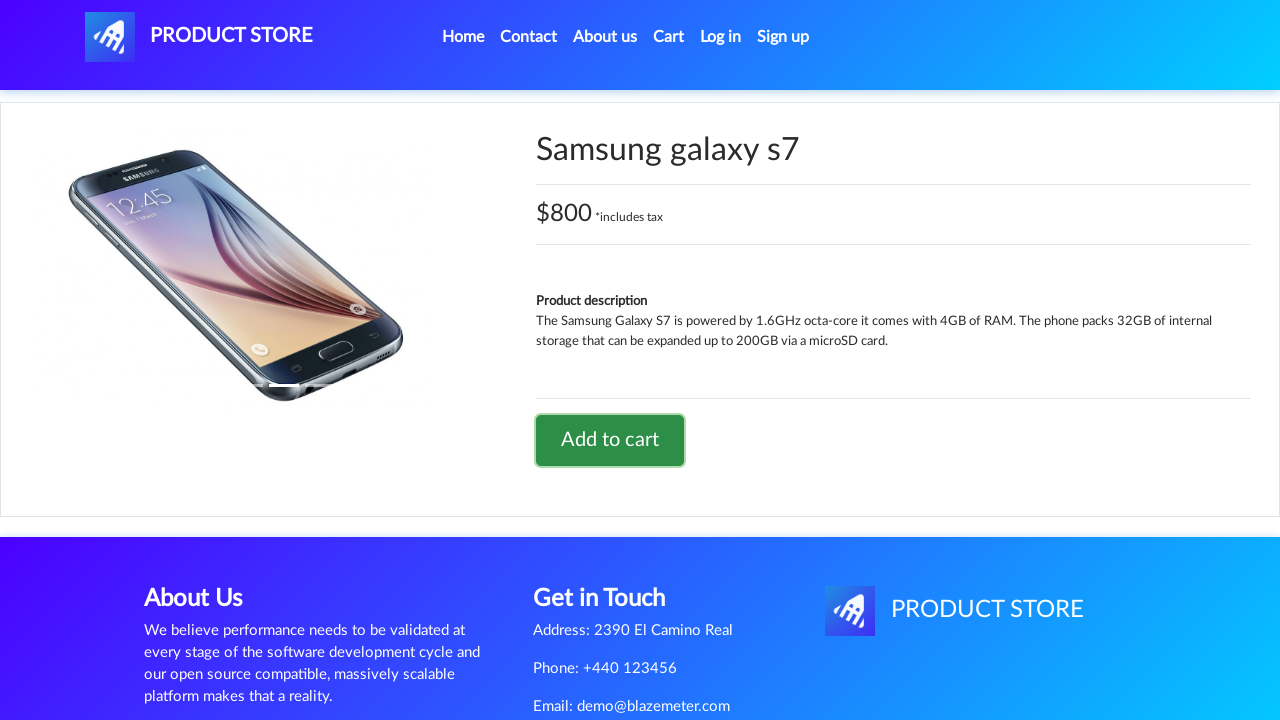

Waited for alert confirmation
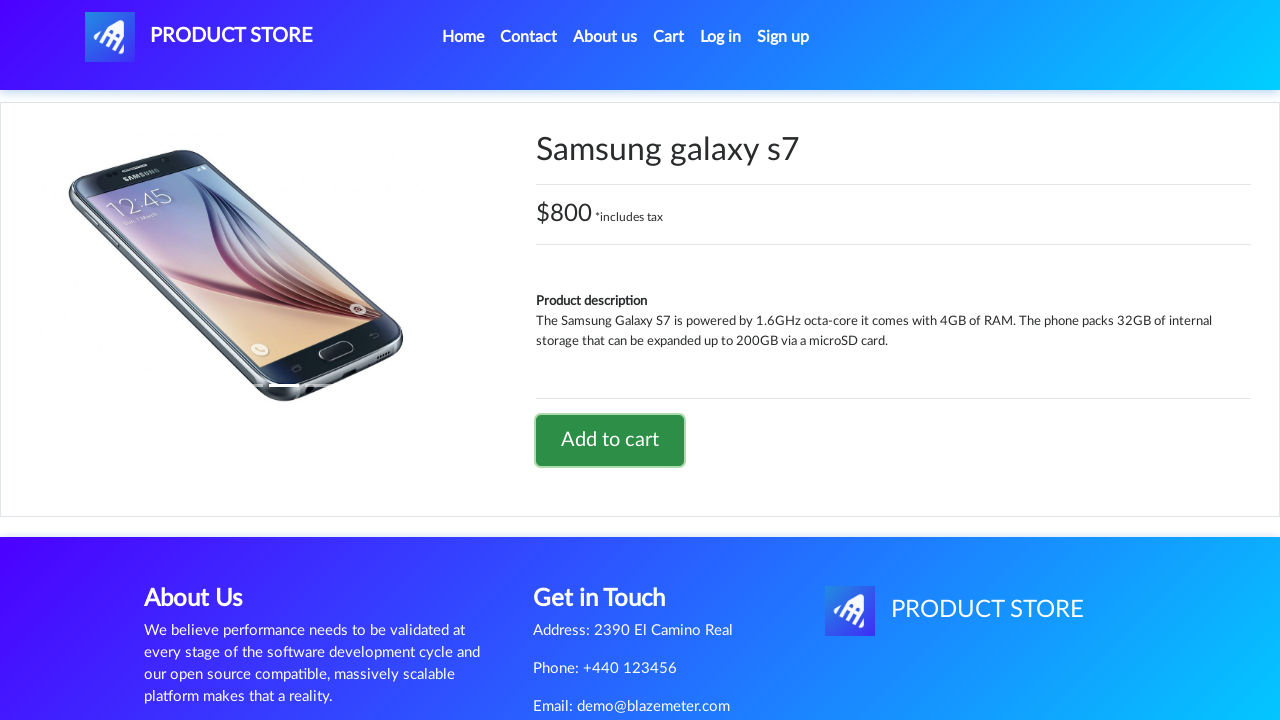

Clicked Home link to return to main page at (463, 37) on li.nav-item.active a.nav-link
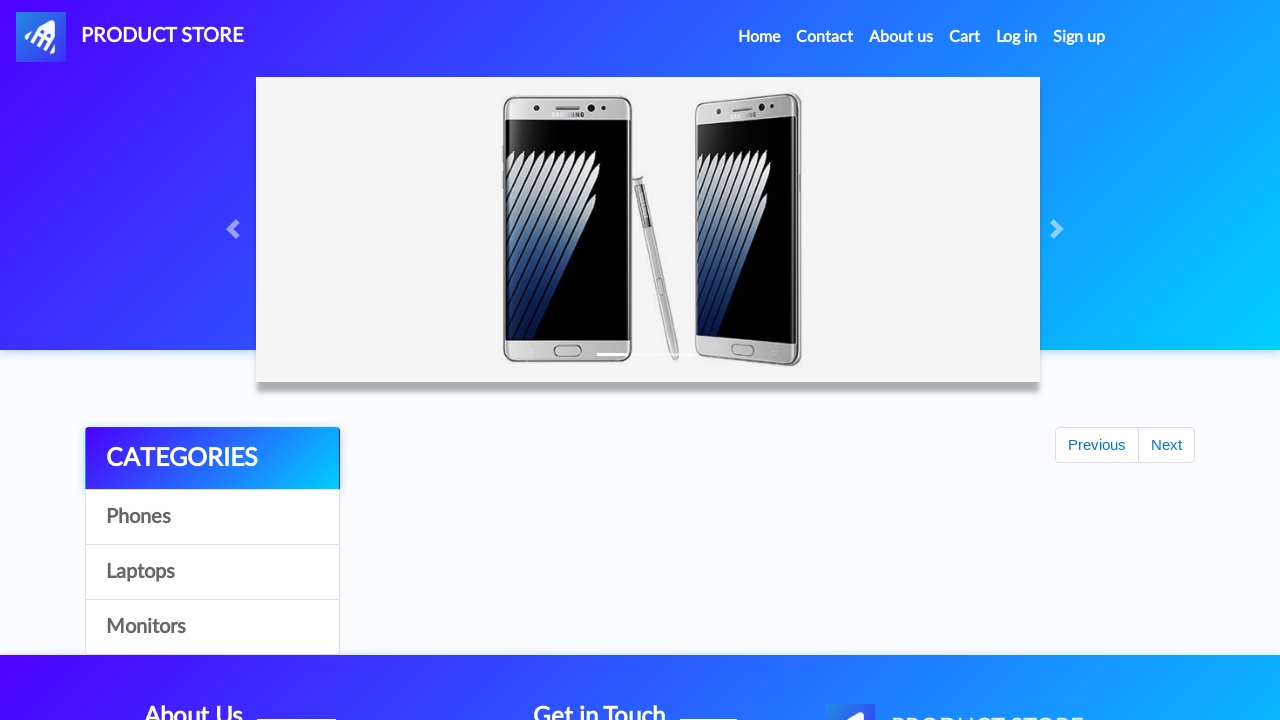

Clicked Laptops category at (212, 572) on a:has-text('Laptops')
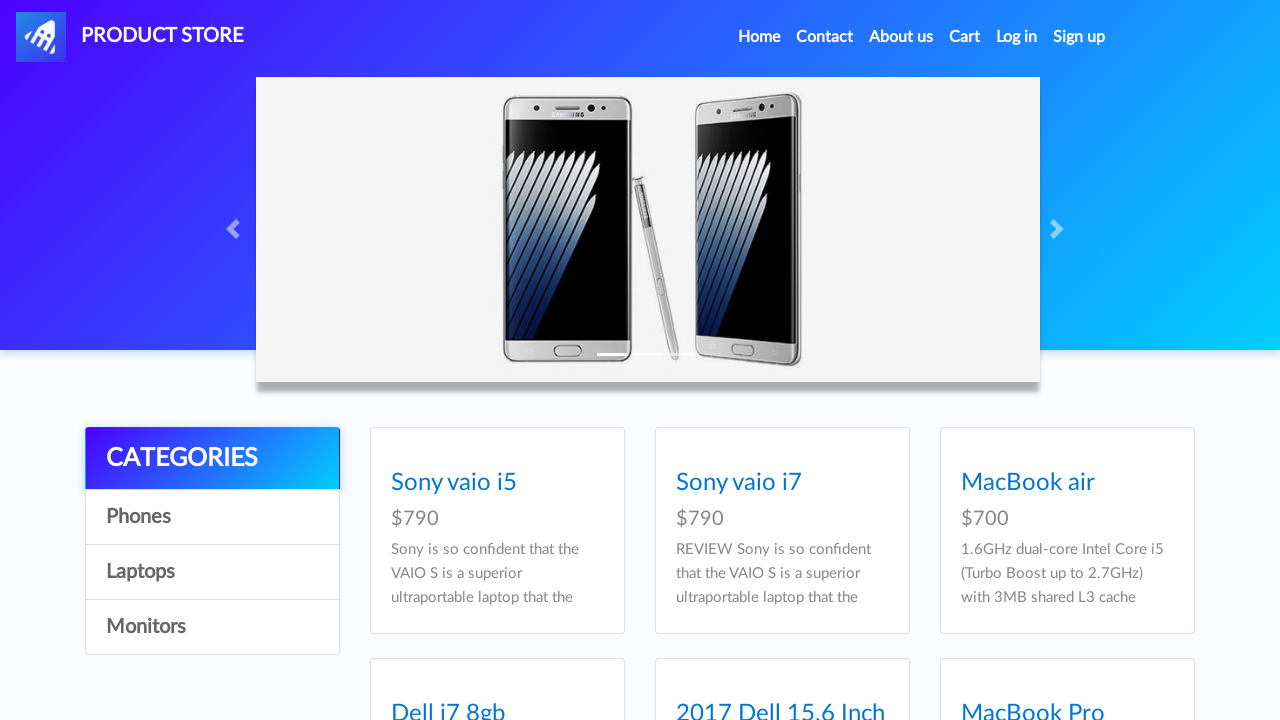

MacBook Pro product appeared in Laptops category
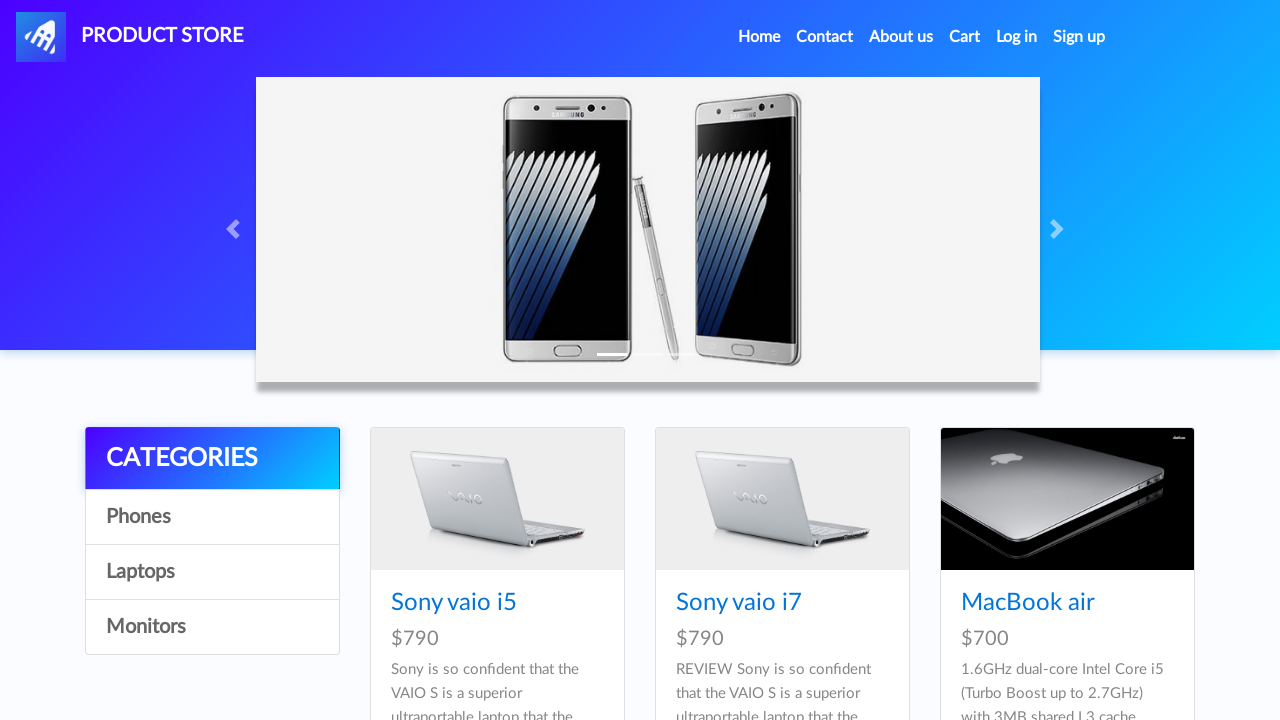

Clicked on MacBook Pro product at (1033, 361) on a:has-text('MacBook Pro')
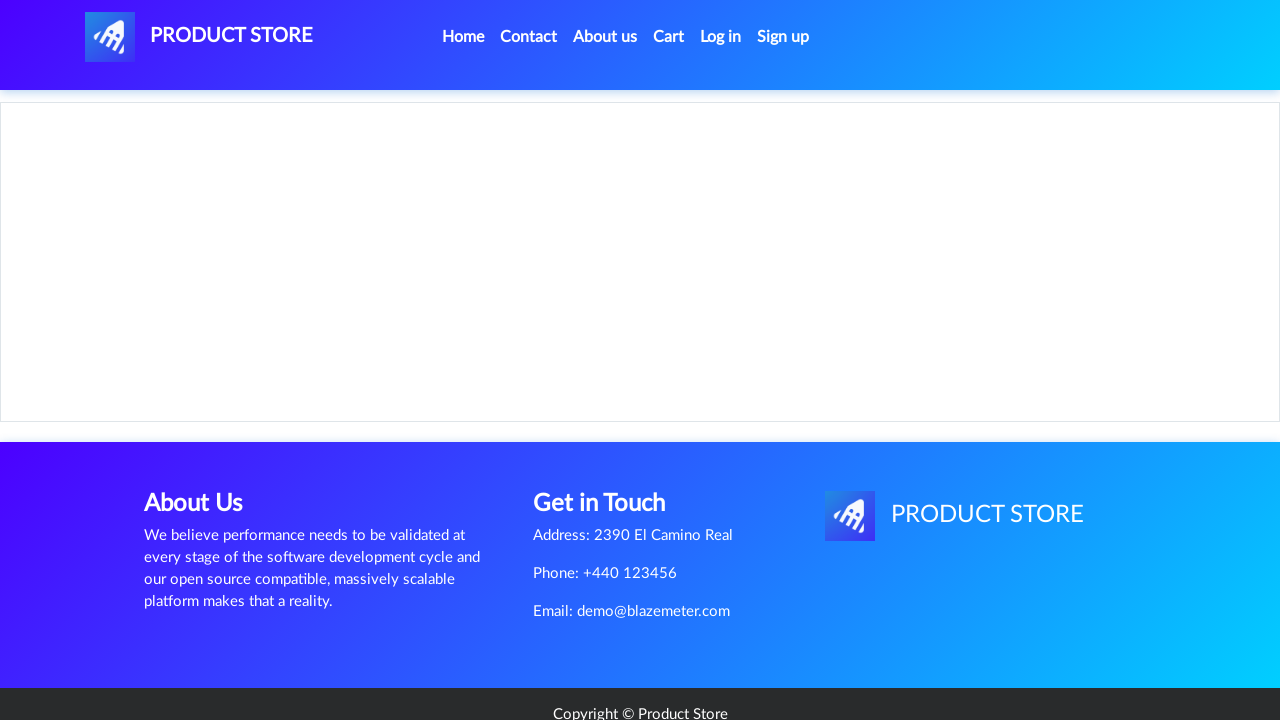

MacBook Pro product page loaded with Add to cart button
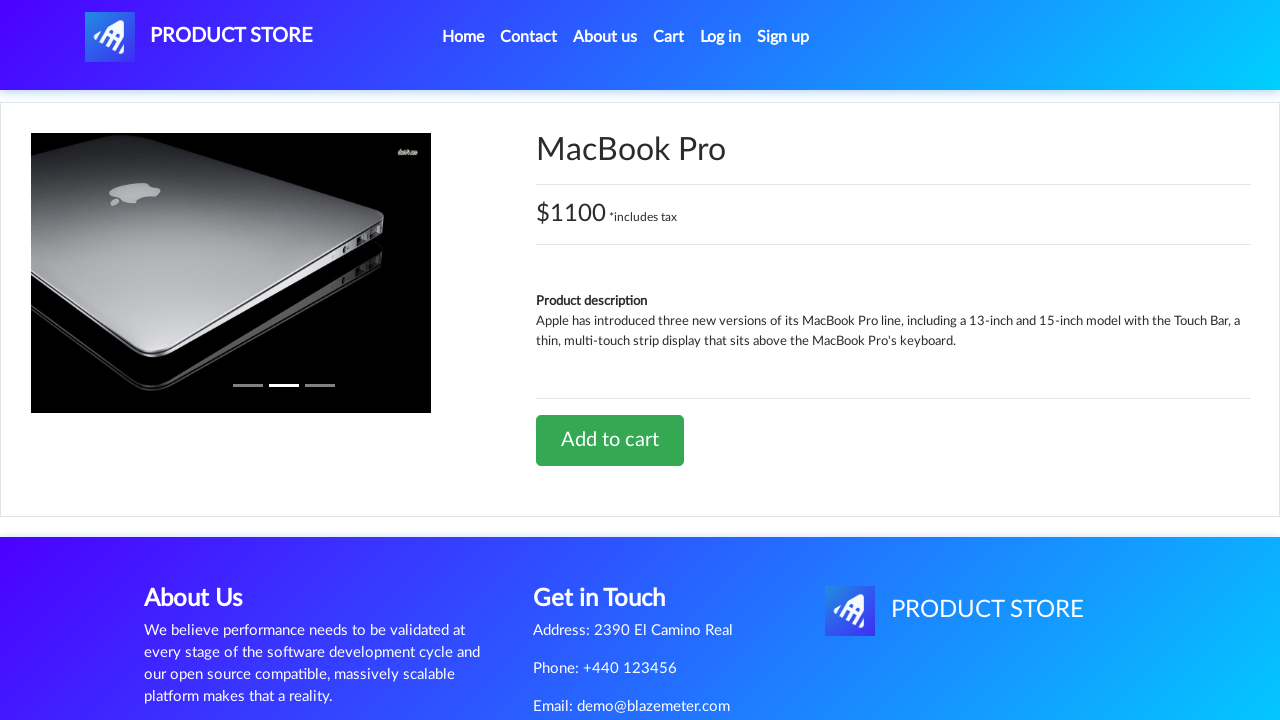

Clicked Add to cart for MacBook Pro at (610, 440) on a:has-text('Add to cart')
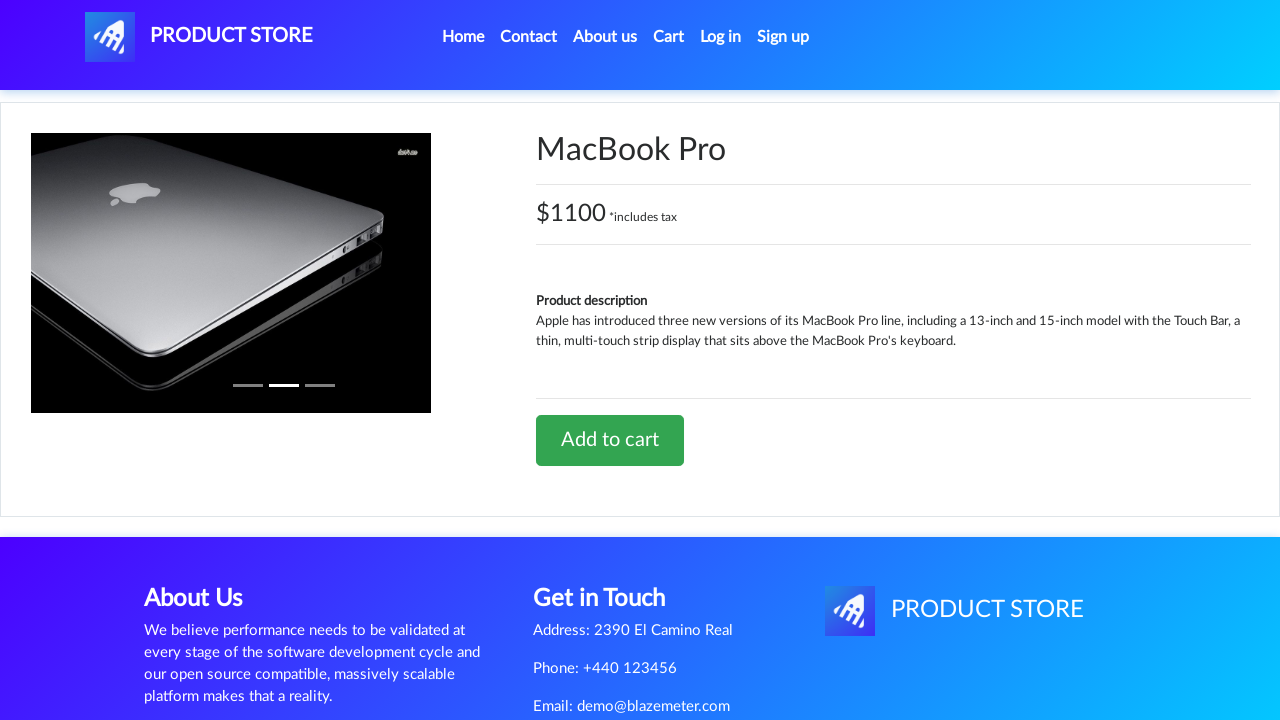

Waited for MacBook Pro alert confirmation
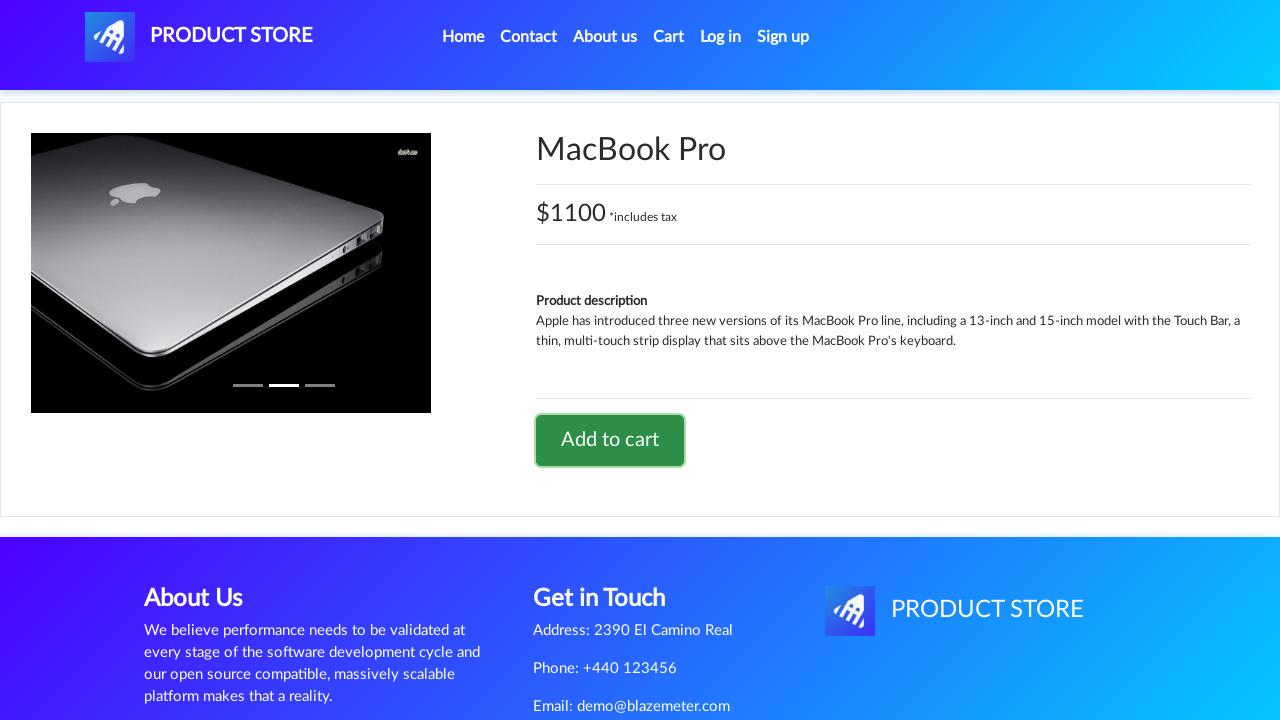

Clicked on Cart icon to view shopping cart at (669, 37) on #cartur
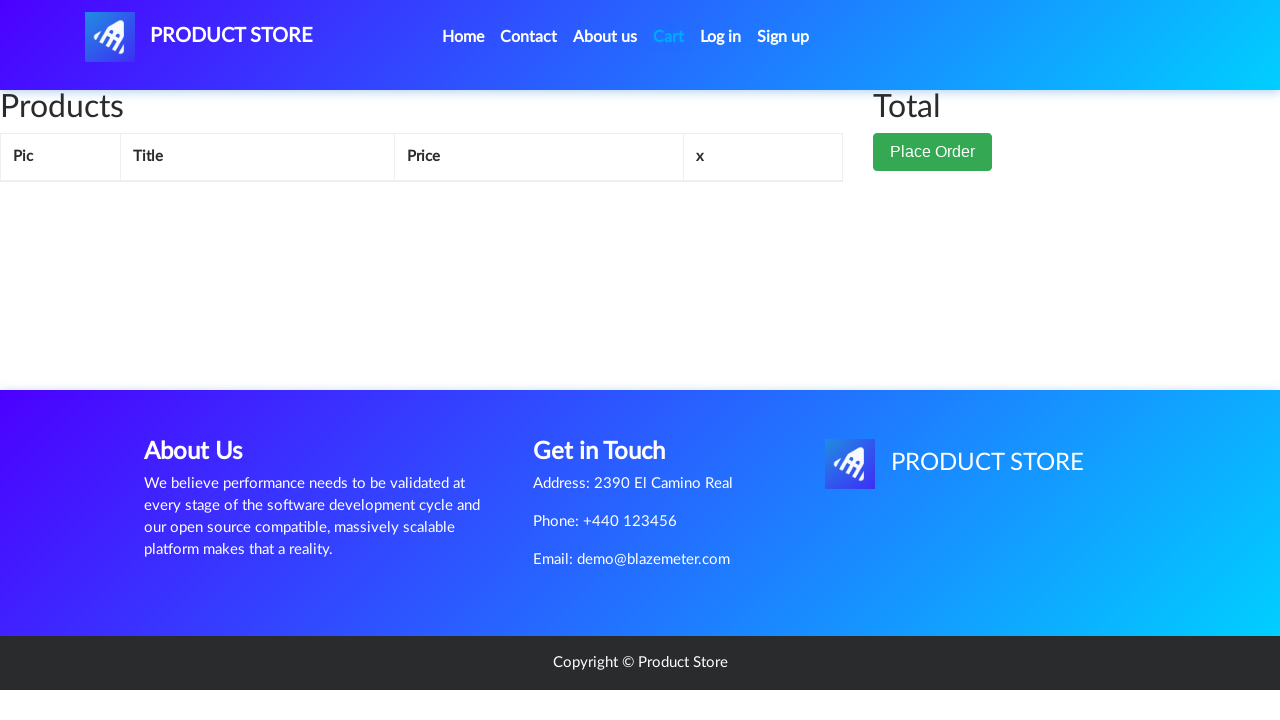

Shopping cart loaded with both products and Place Order button visible
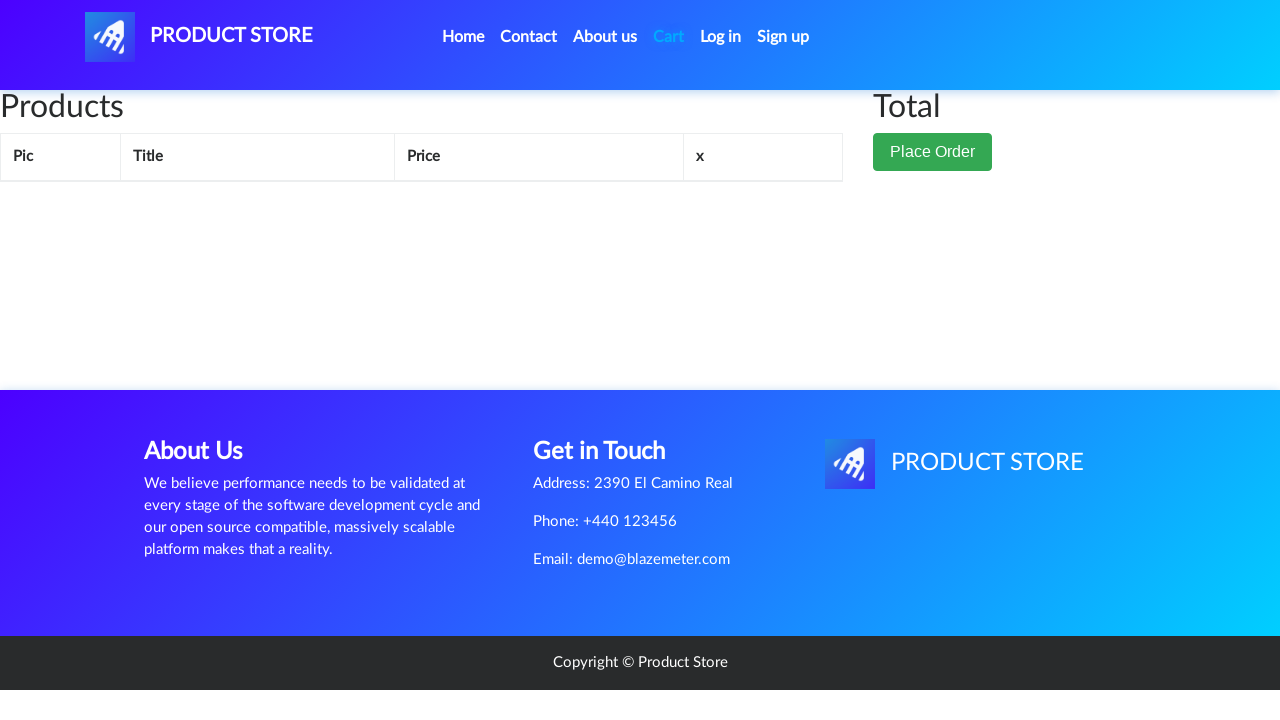

Clicked Place Order button at (933, 191) on button:has-text('Place Order')
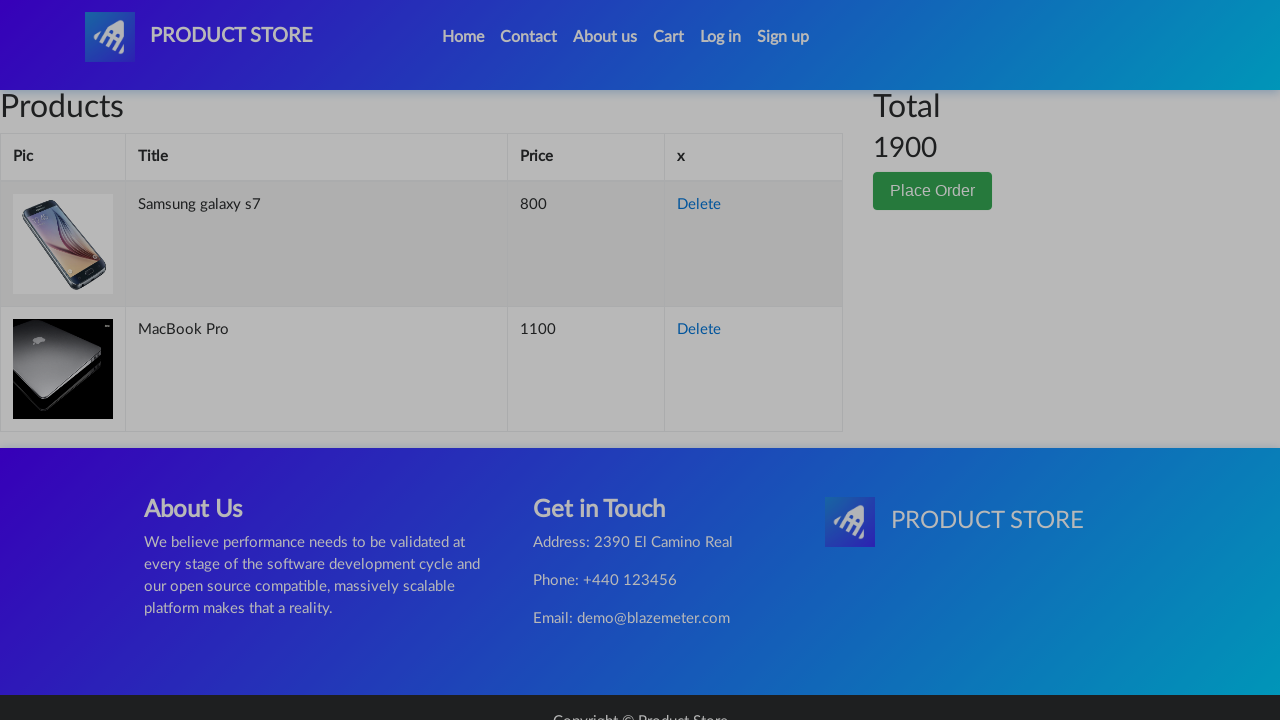

Order form loaded with input fields
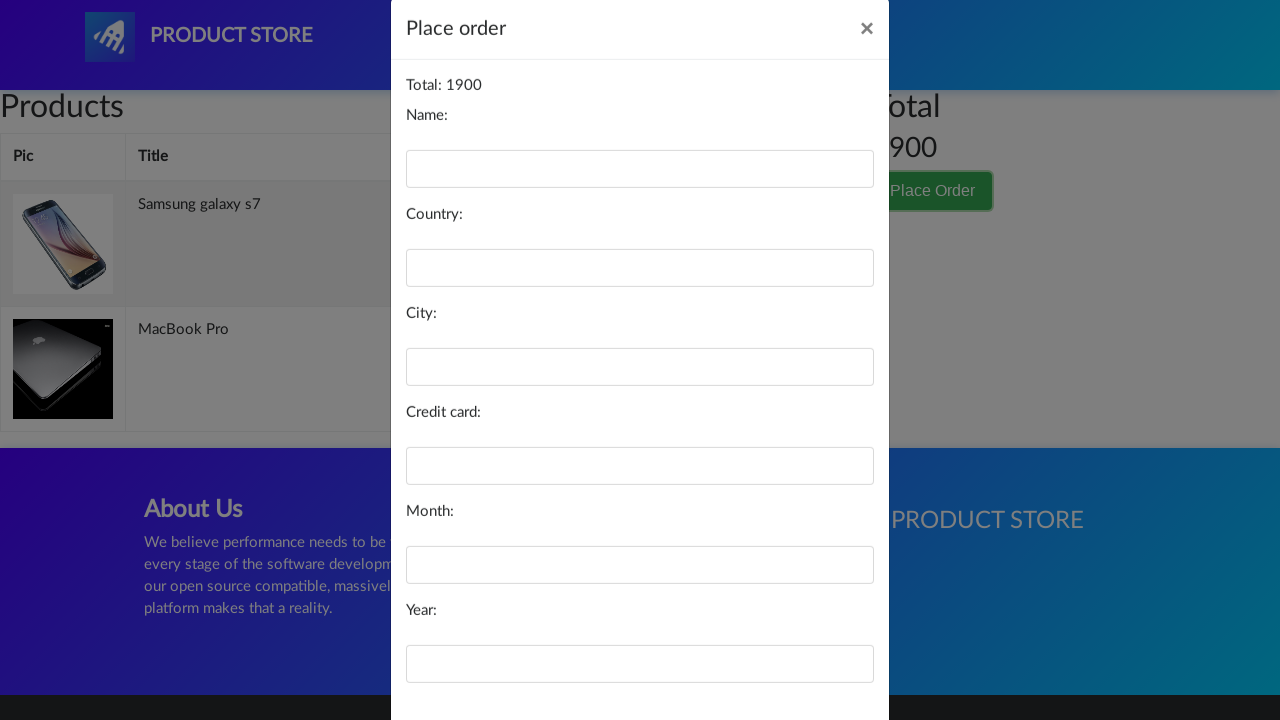

Filled name field with 'Robert Williams' on #name
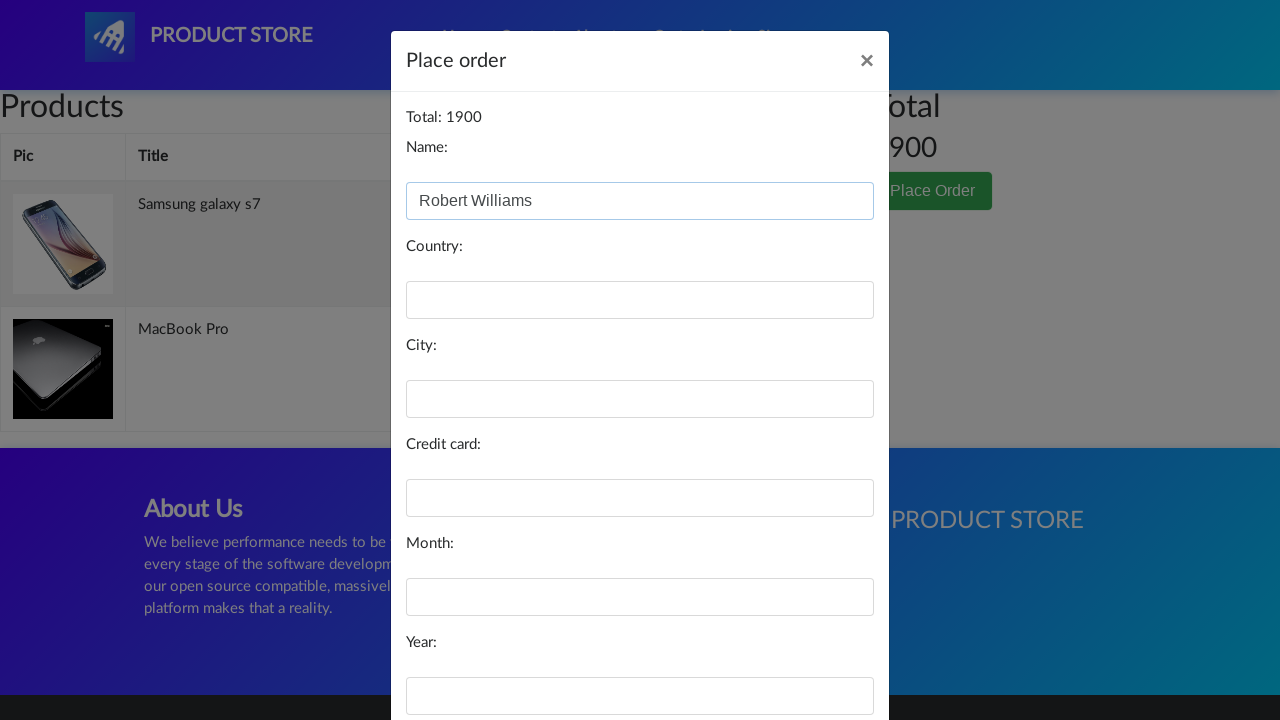

Filled country field with 'United States' on #country
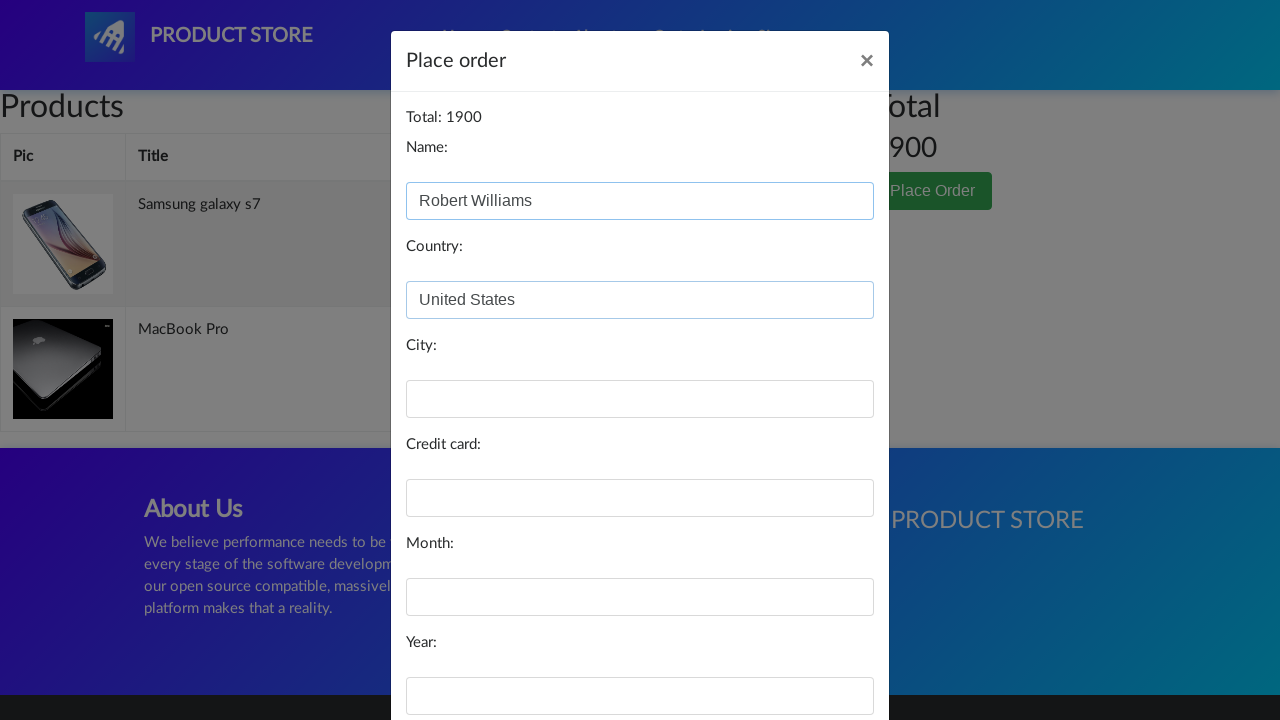

Filled city field with 'San Francisco' on #city
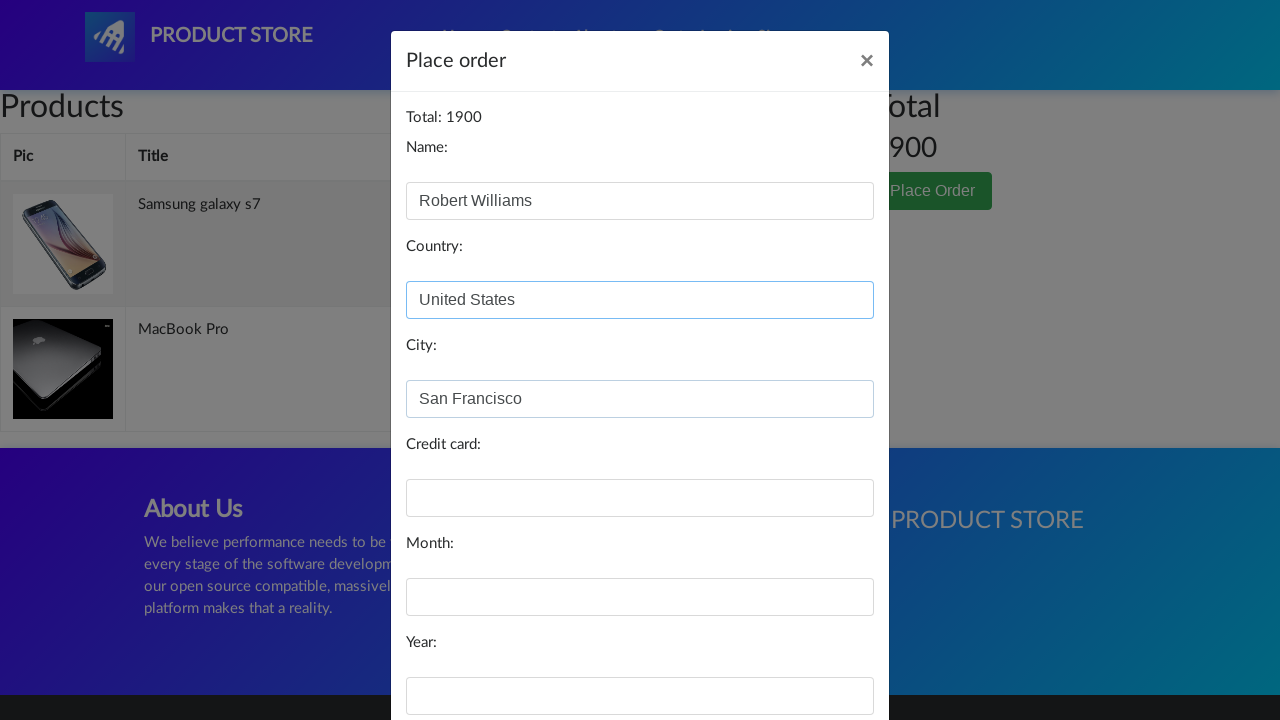

Filled card number field with test credit card on #card
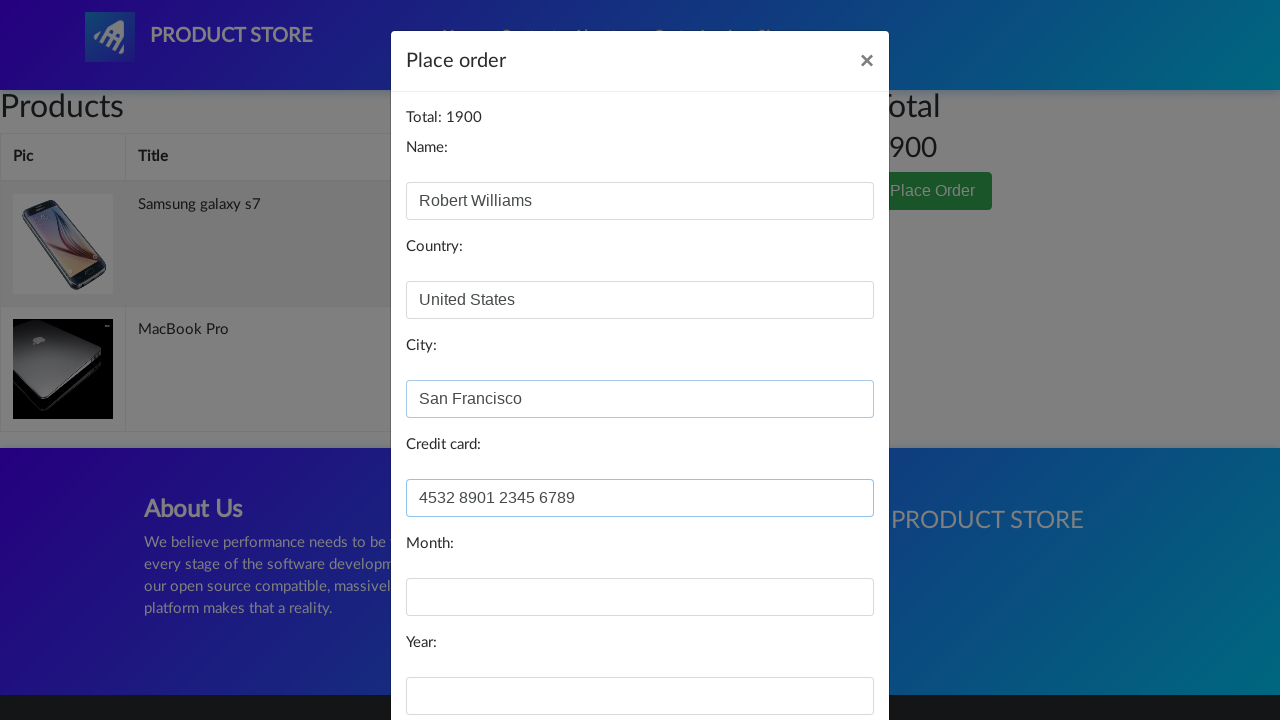

Filled month field with 'March' on #month
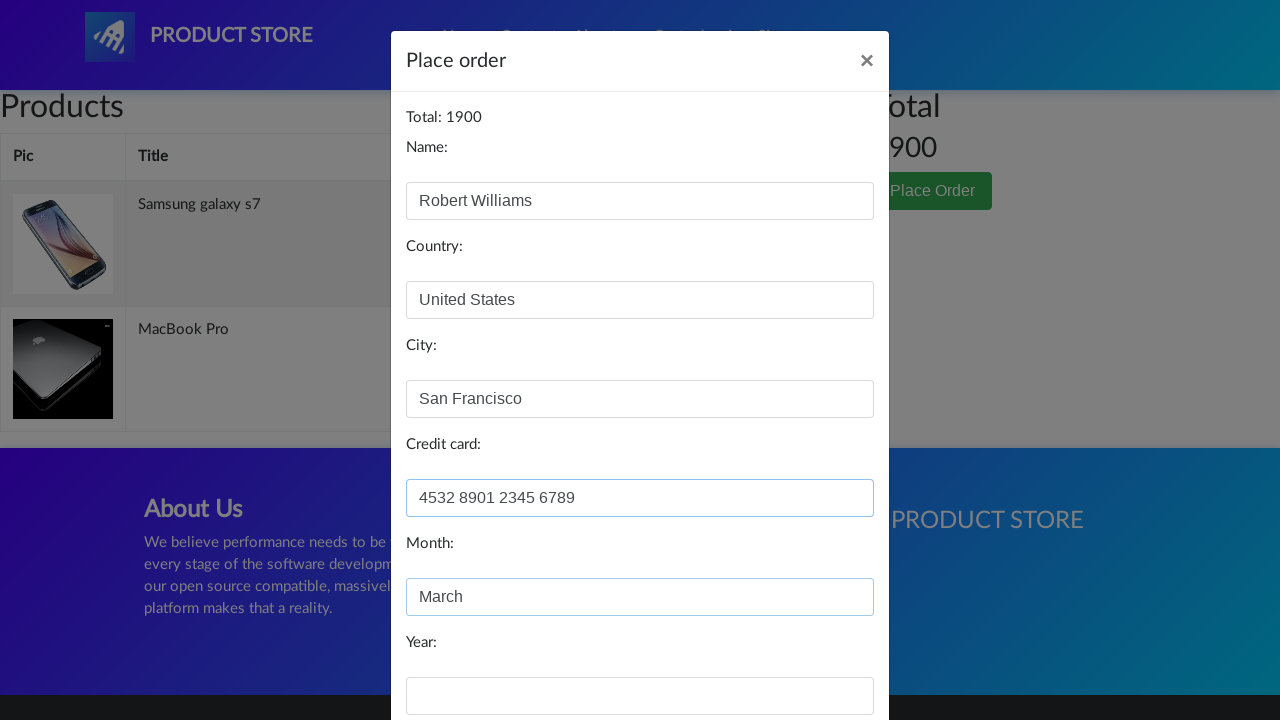

Filled year field with '2026' on #year
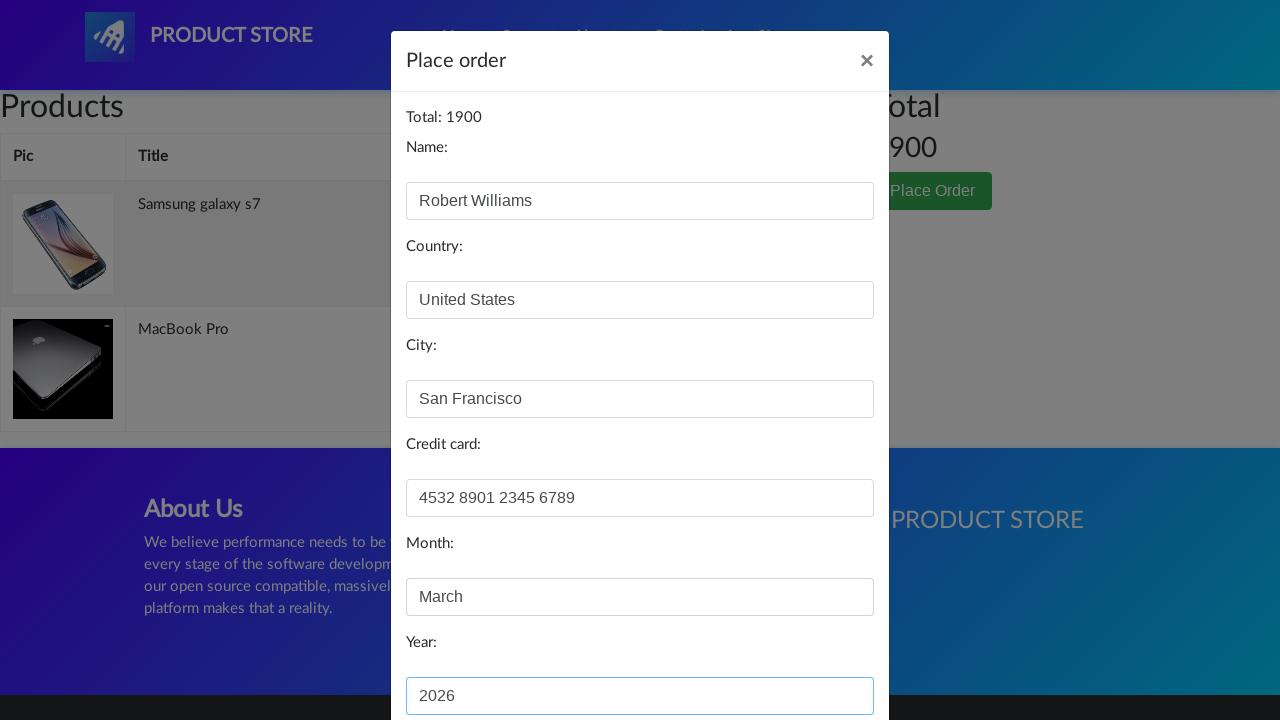

Clicked Purchase button to complete order at (823, 655) on button:has-text('Purchase')
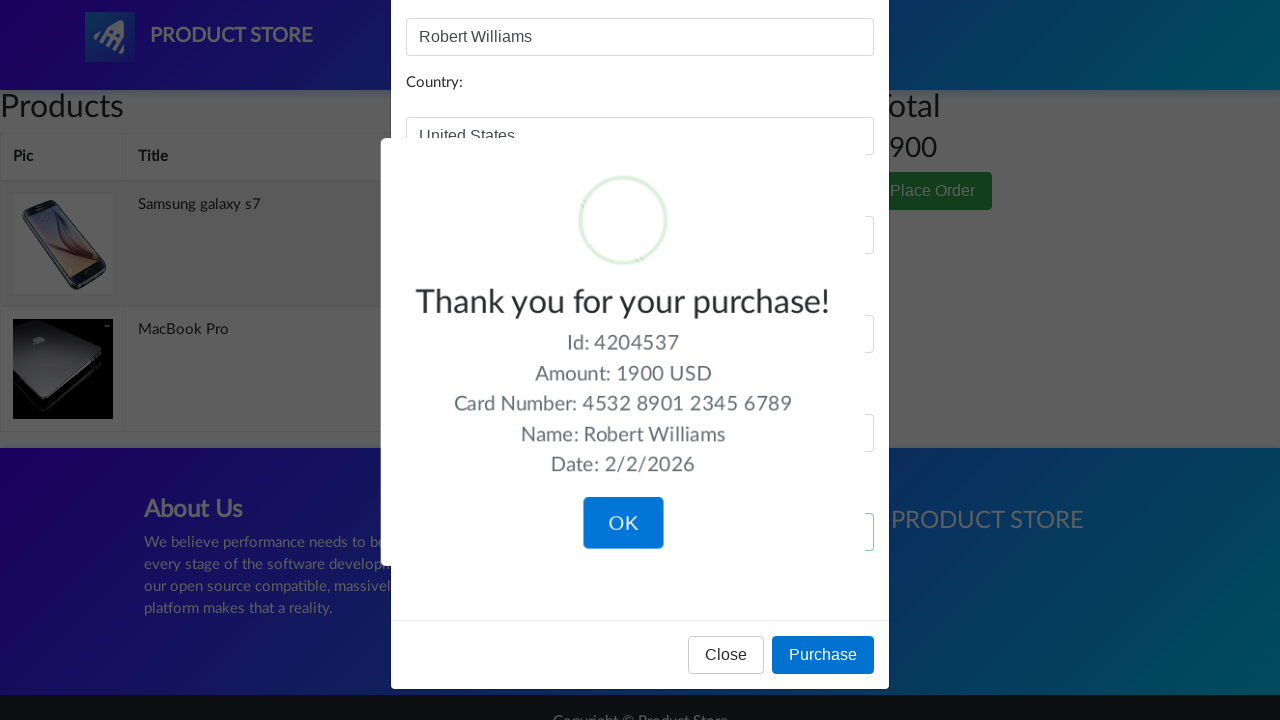

Order confirmation dialog appeared
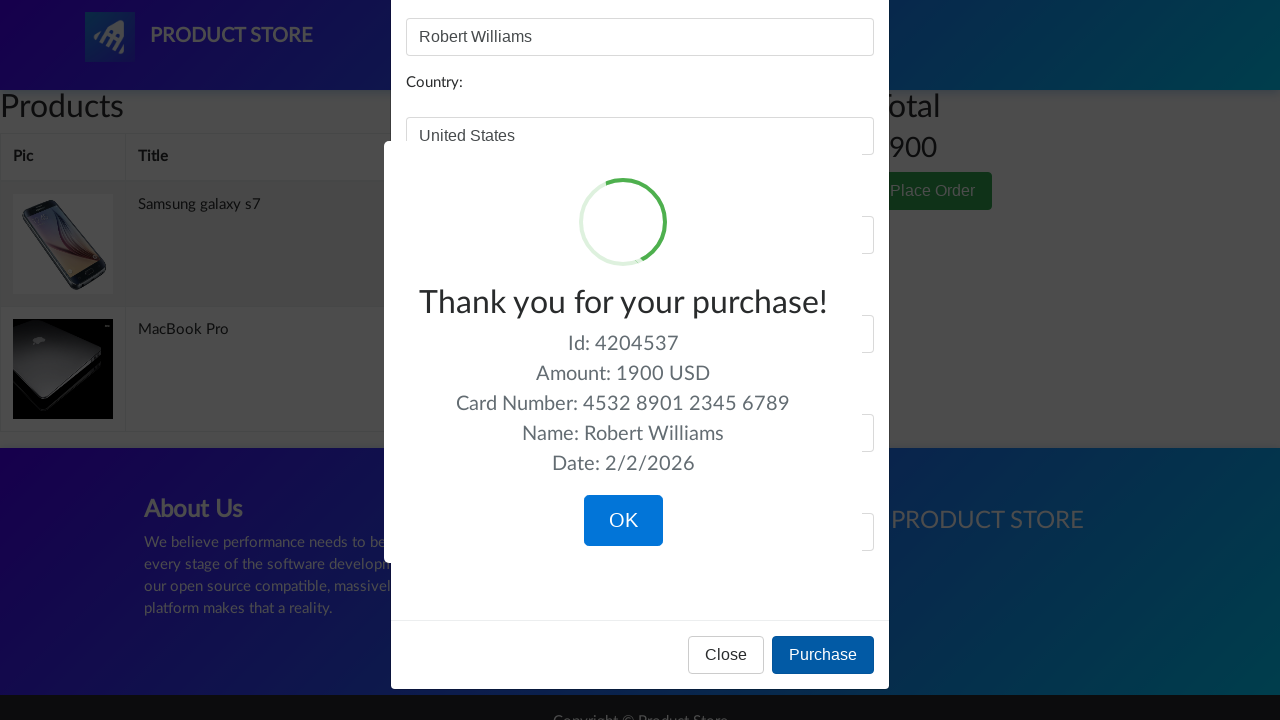

Clicked OK to confirm order completion at (623, 521) on button:has-text('OK')
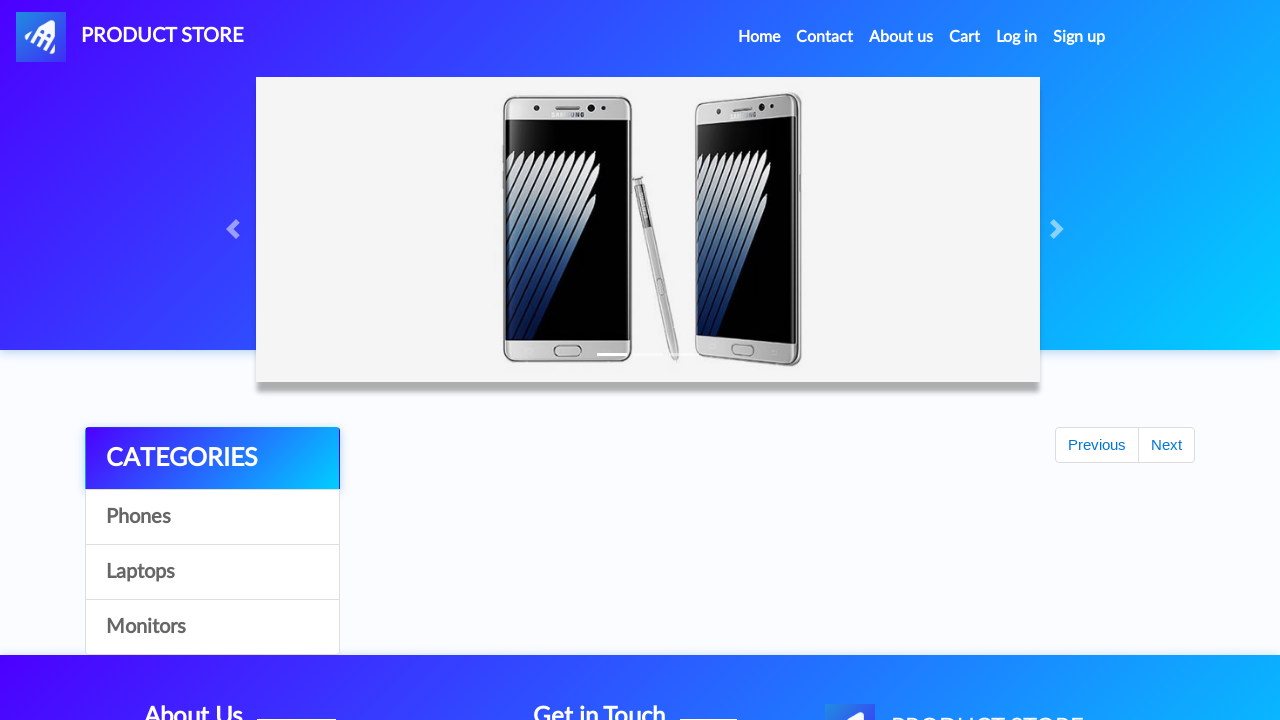

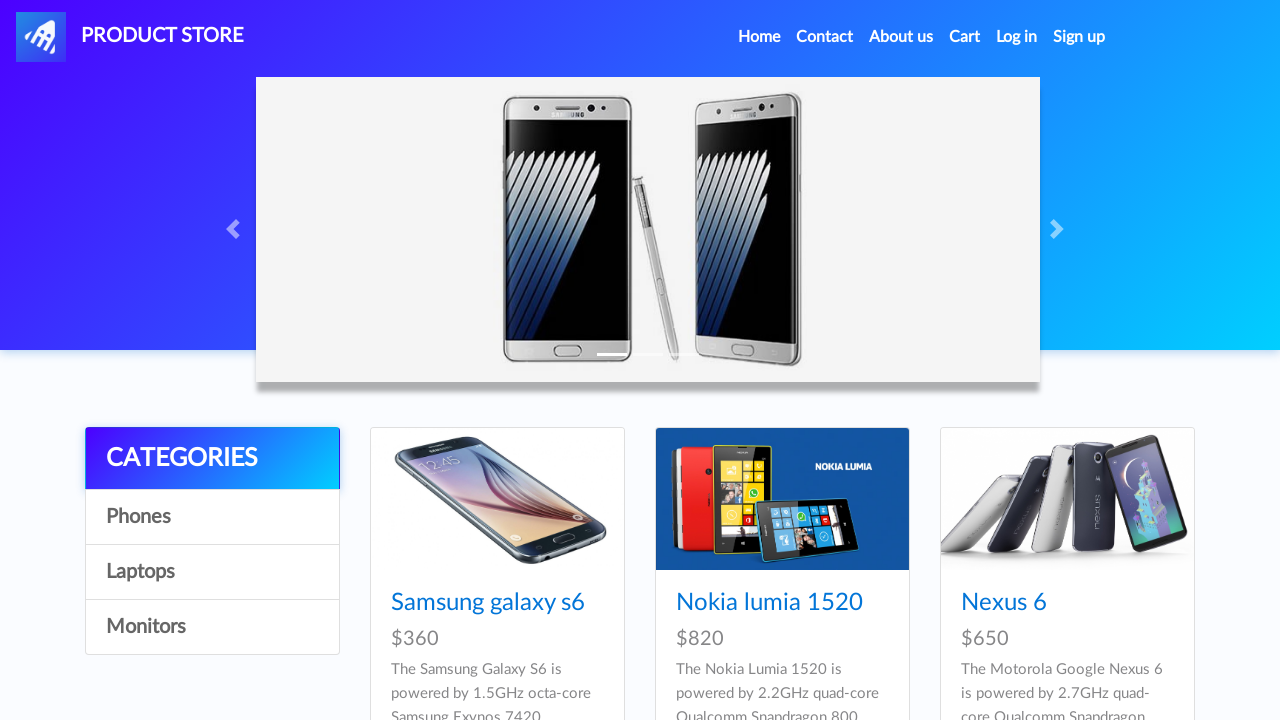